Tests keyboard shortcuts on a text comparison tool by copying text from one editor and pasting it into another using Ctrl+A, Ctrl+C, and Ctrl+V

Starting URL: https://extendsclass.com/text-compare.html

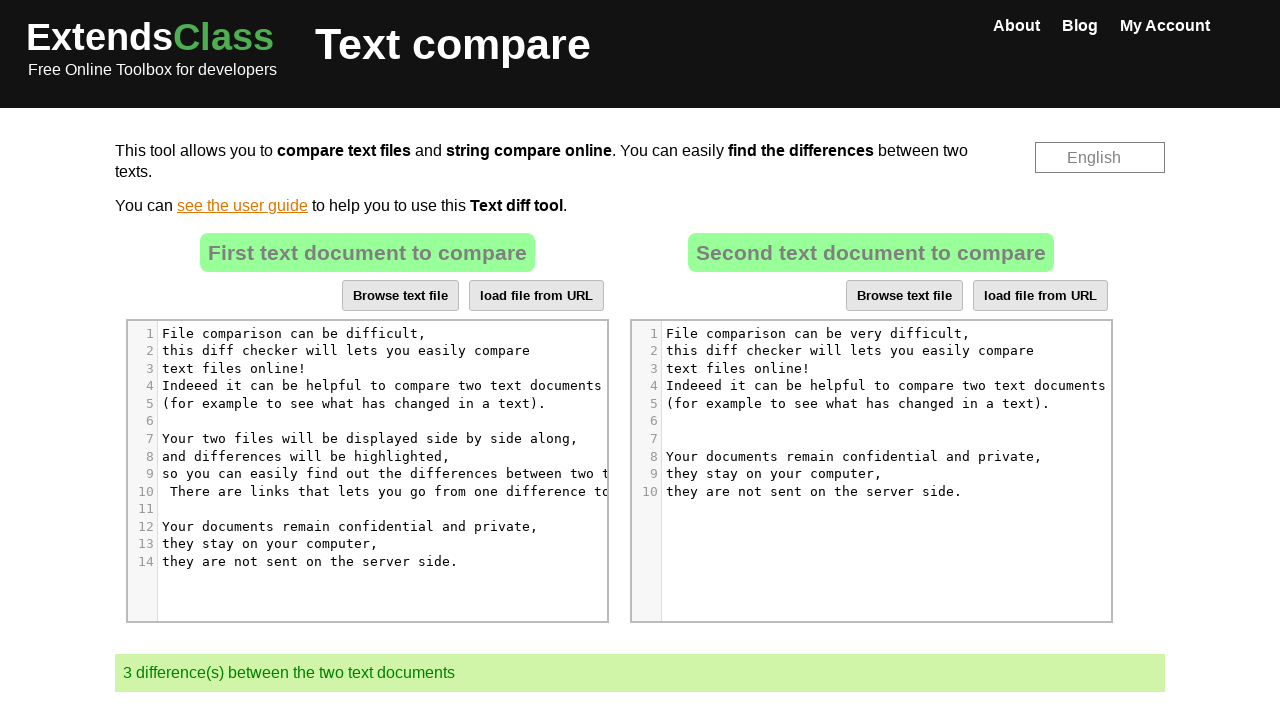

Located source text editor element
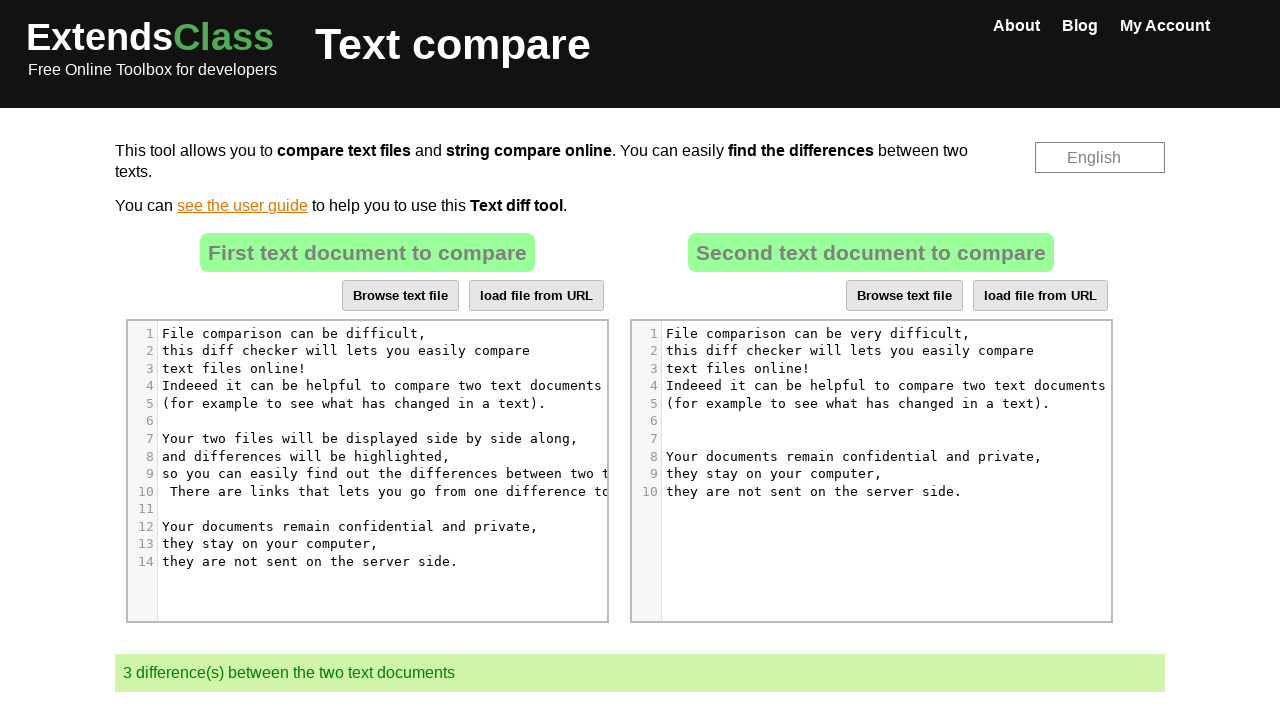

Clicked on source text editor to focus it at (391, 404) on xpath=//*[@id="dropZone"]/div[2]/div/div[6]/div[1]/div/div/div/div[5]/div[5]/pre
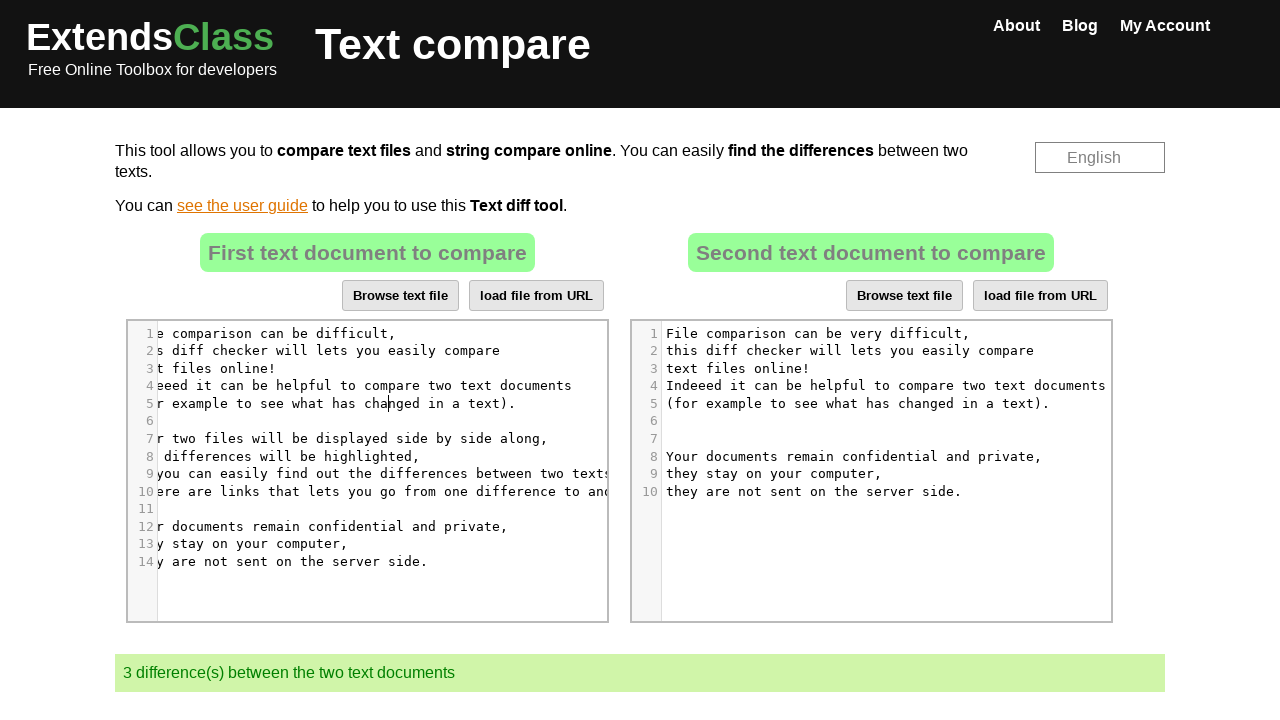

Pressed Ctrl+A to select all text in source editor
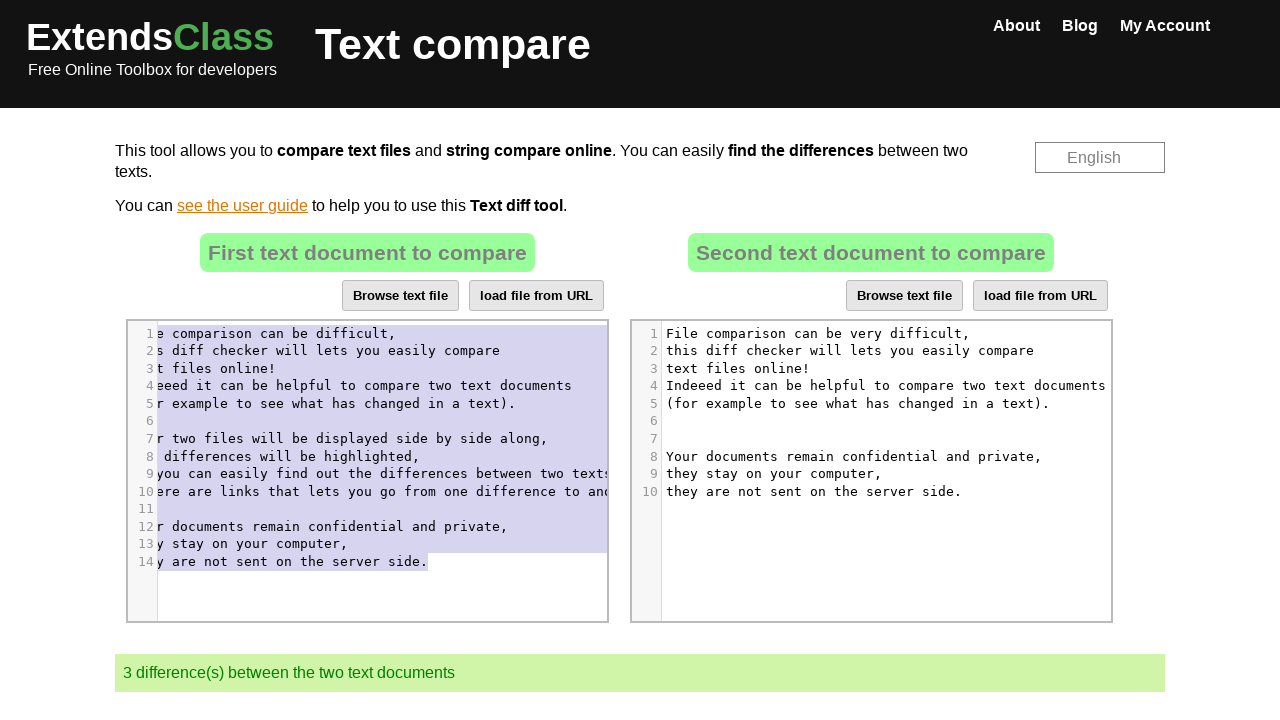

Pressed Ctrl+C to copy selected text from source editor
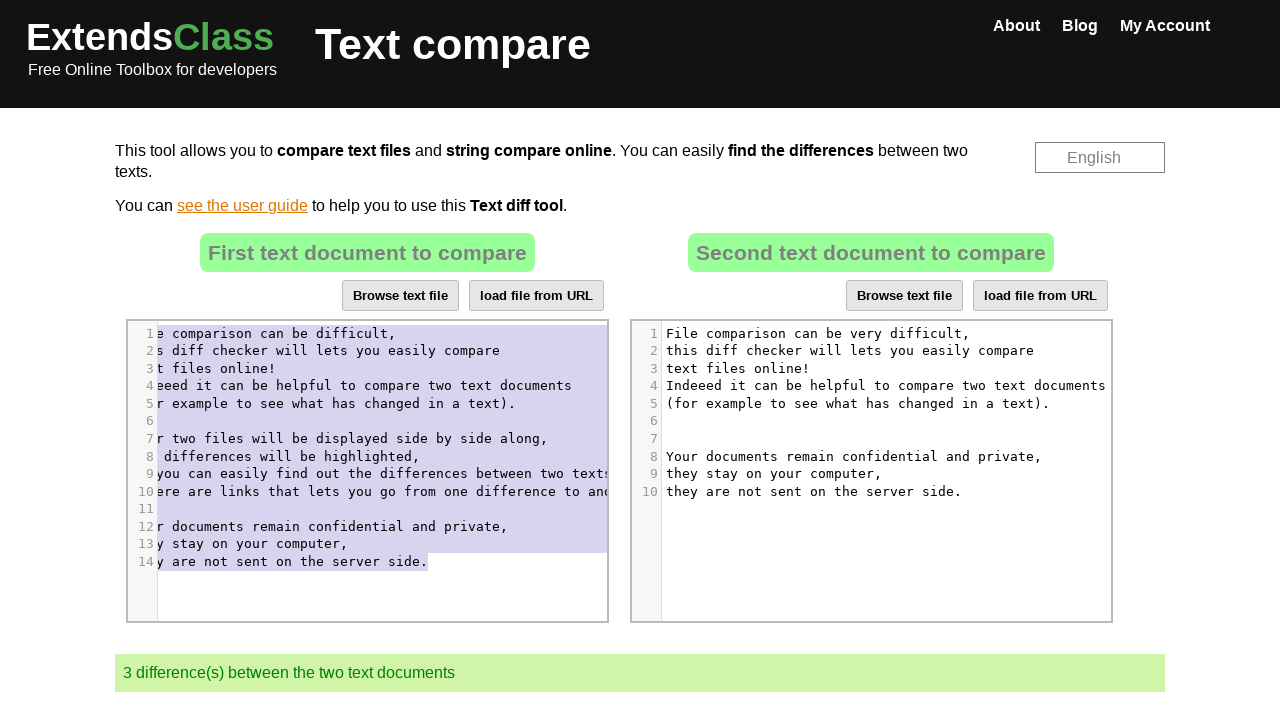

Located target text editor element
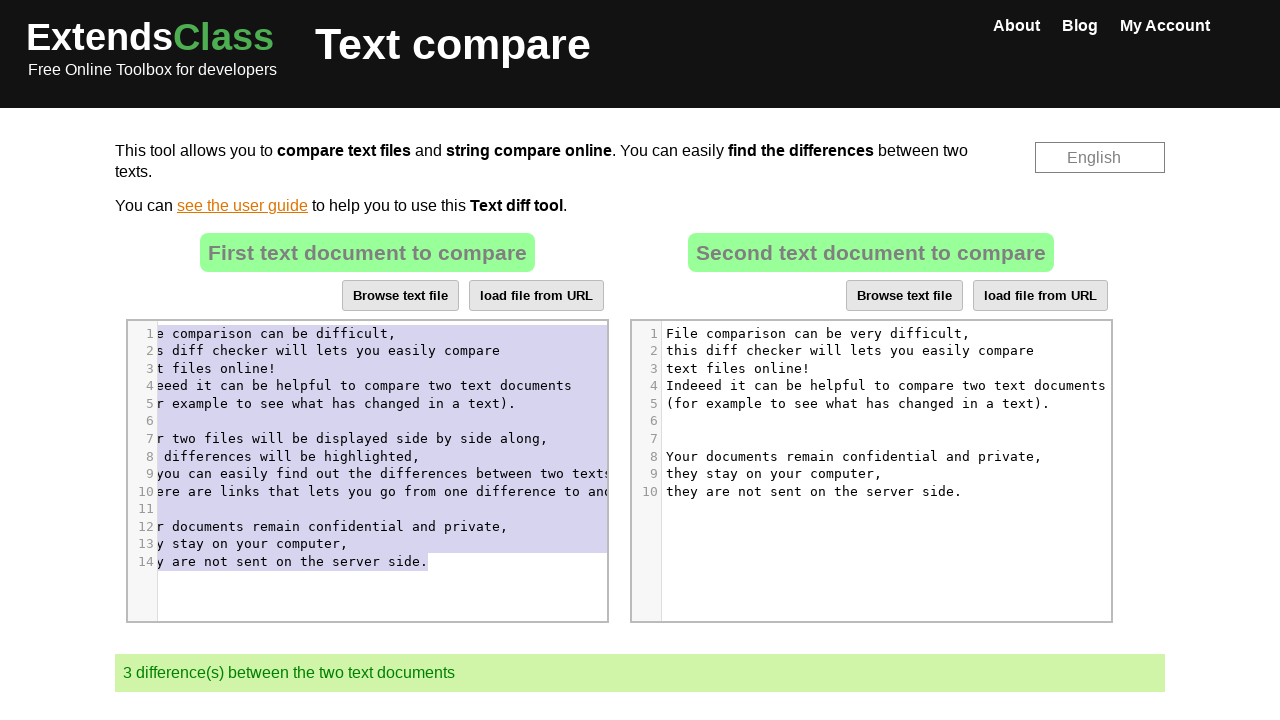

Clicked on target text editor to focus it at (883, 421) on xpath=//*[@id="dropZone2"]/div[2]/div/div[6]/div[1]/div/div/div/div[5]/div[6]/pr
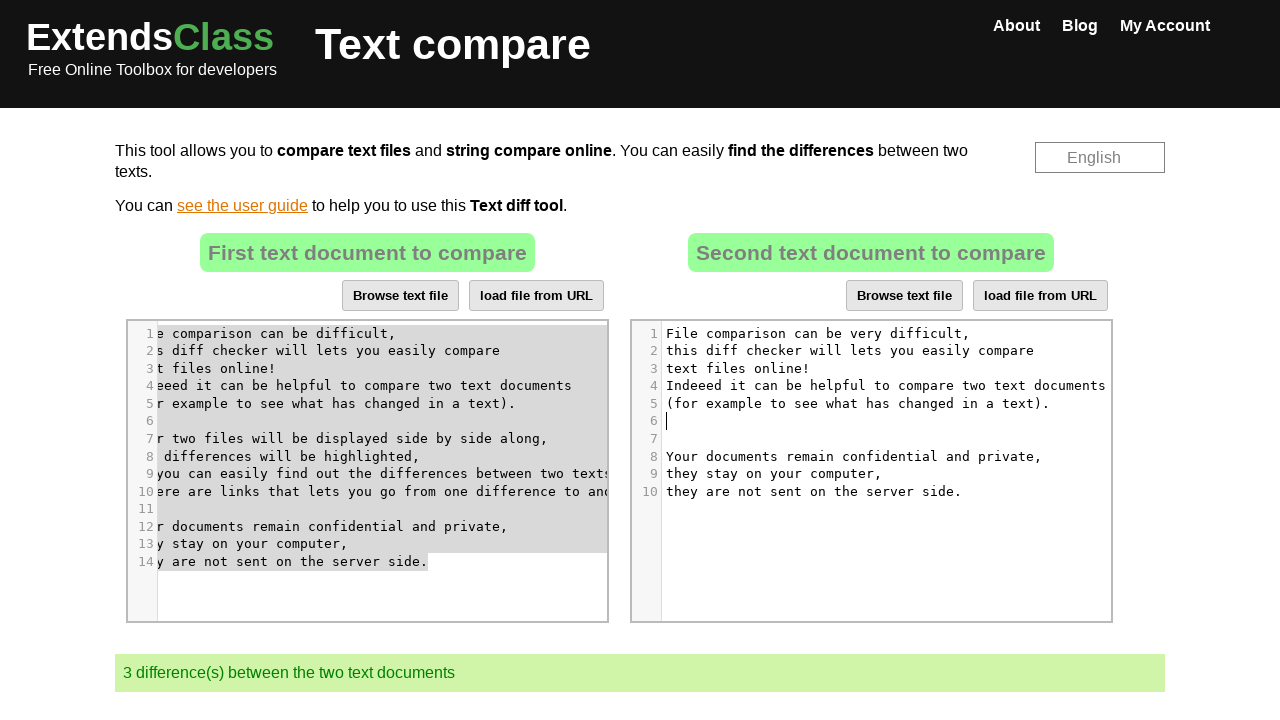

Pressed Ctrl+A to select all text in target editor
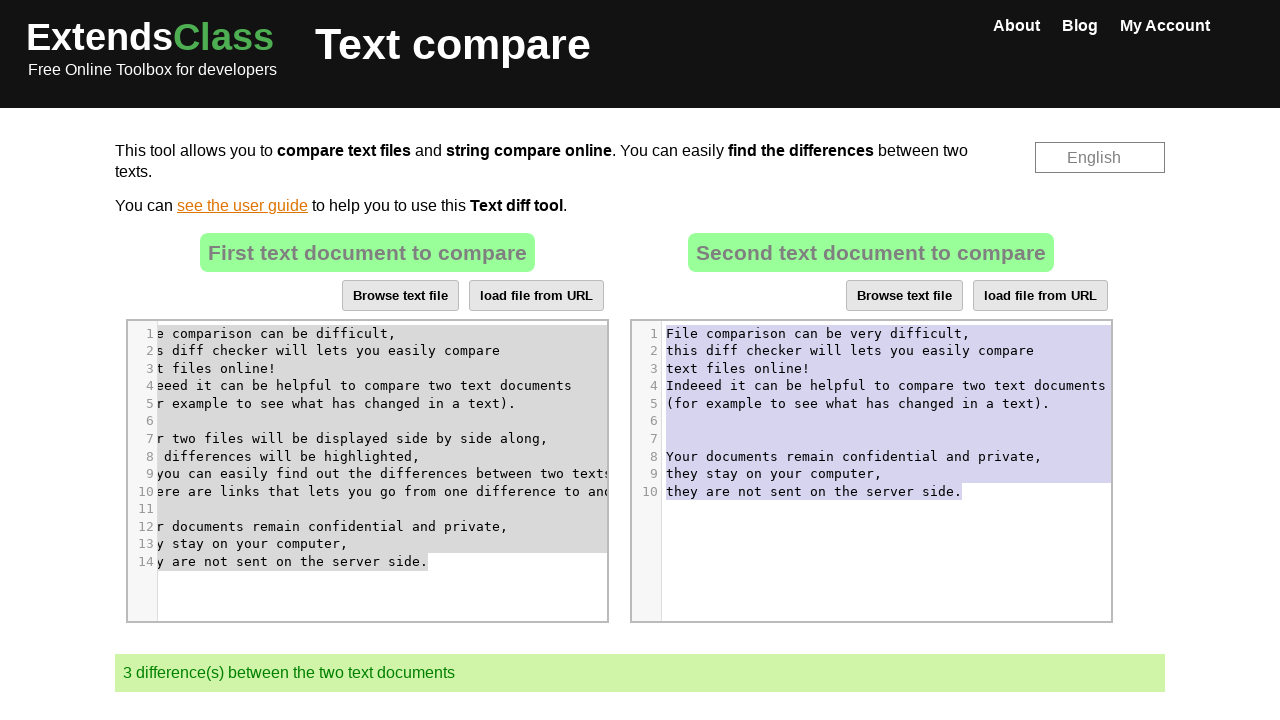

Pressed Ctrl+V to paste copied text into target editor
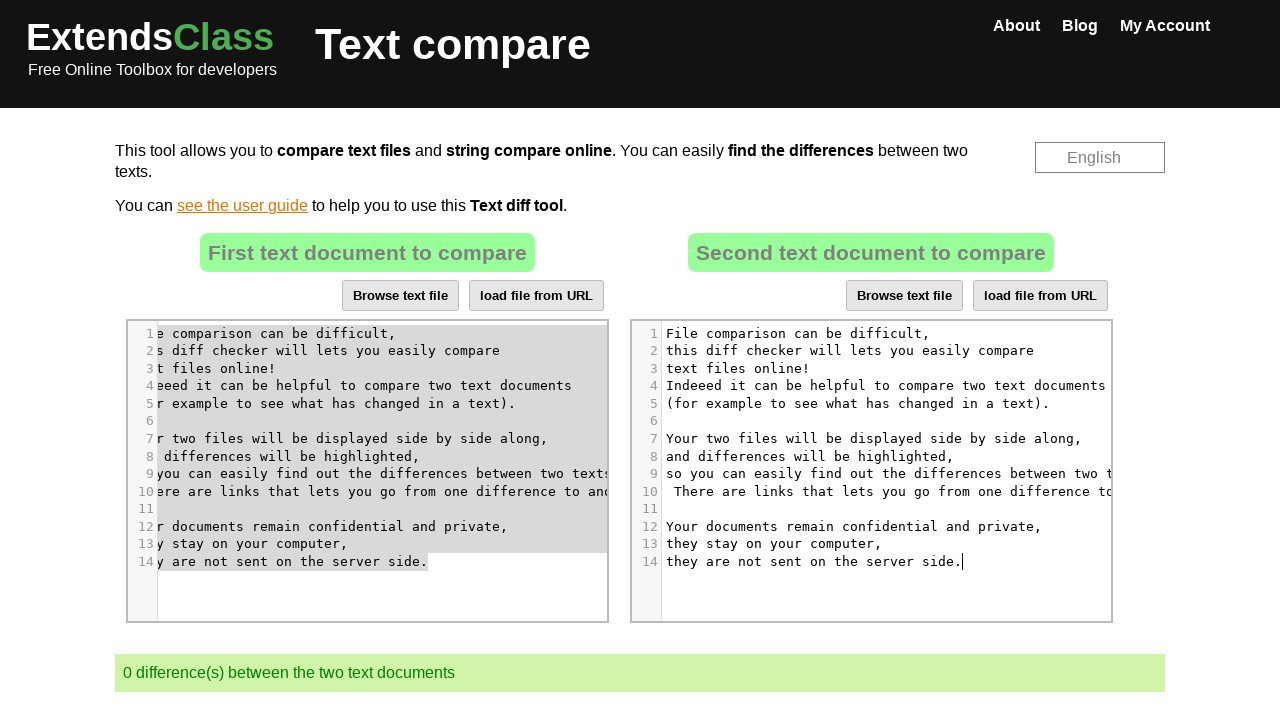

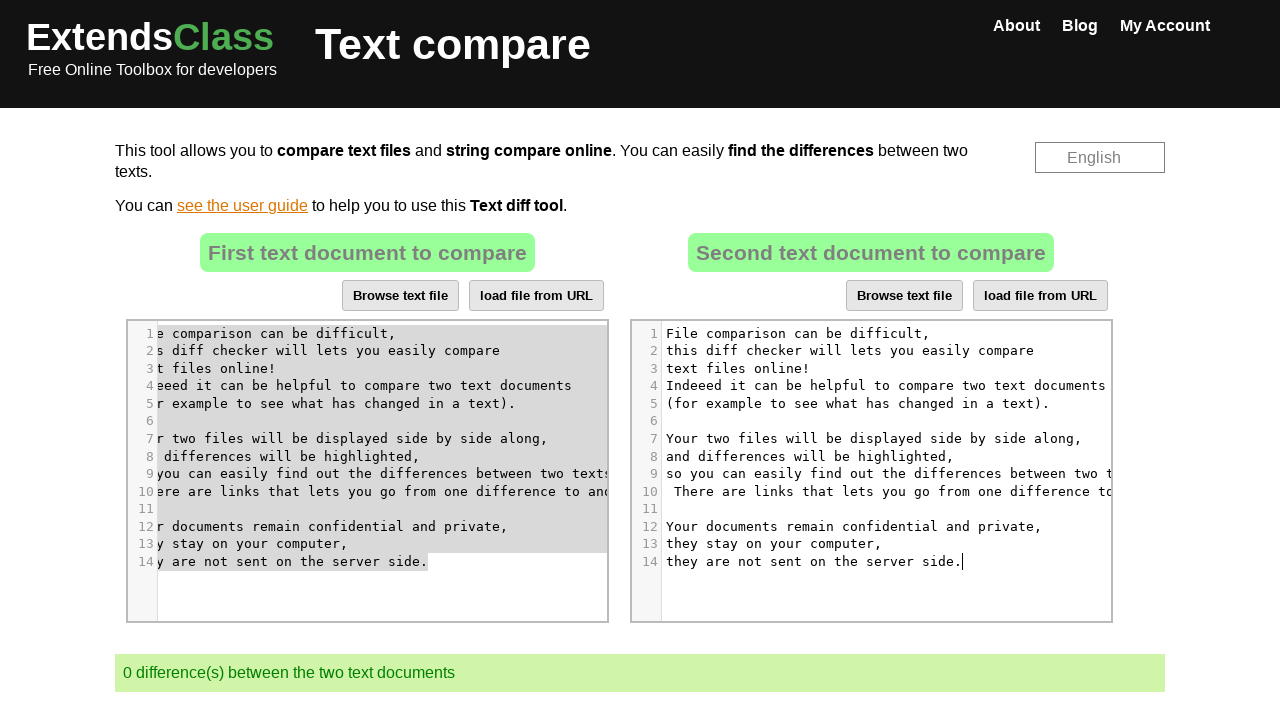